Tests dropdown selection functionality by selecting Option 1, verifying it's selected, then selecting Option 2 and verifying that selection.

Starting URL: http://the-internet.herokuapp.com/dropdown

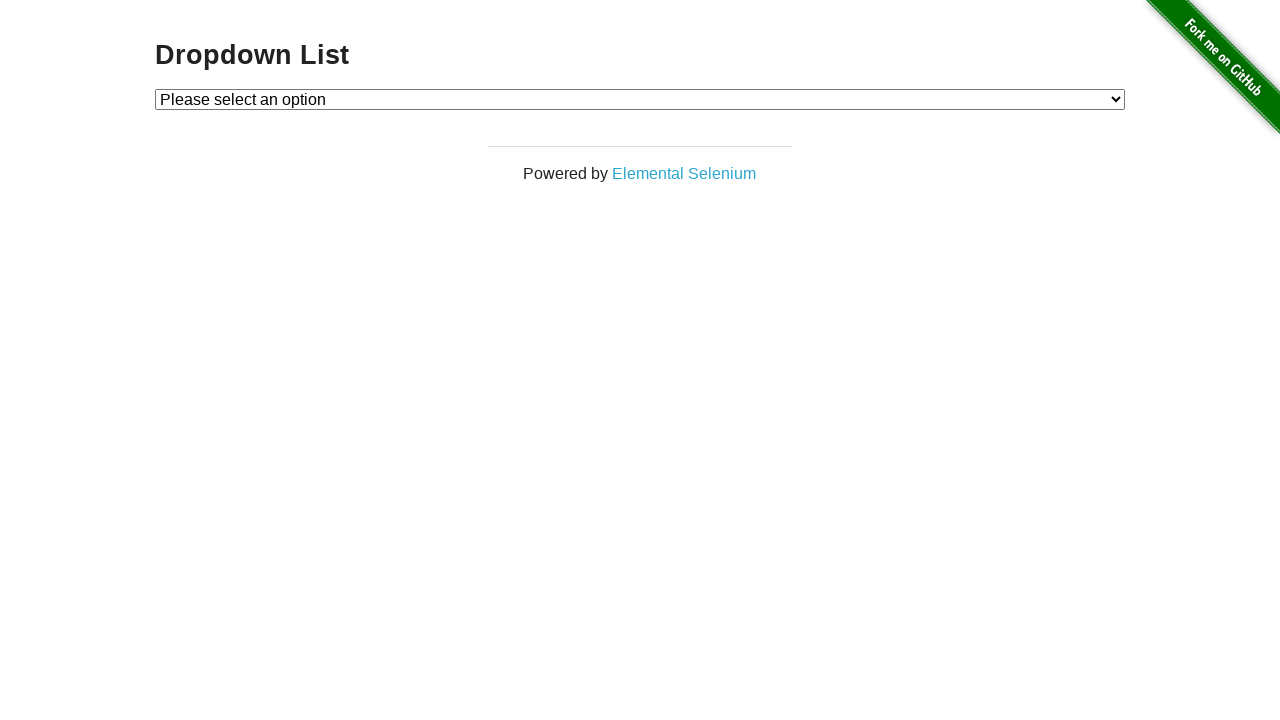

Selected Option 1 from dropdown on #dropdown
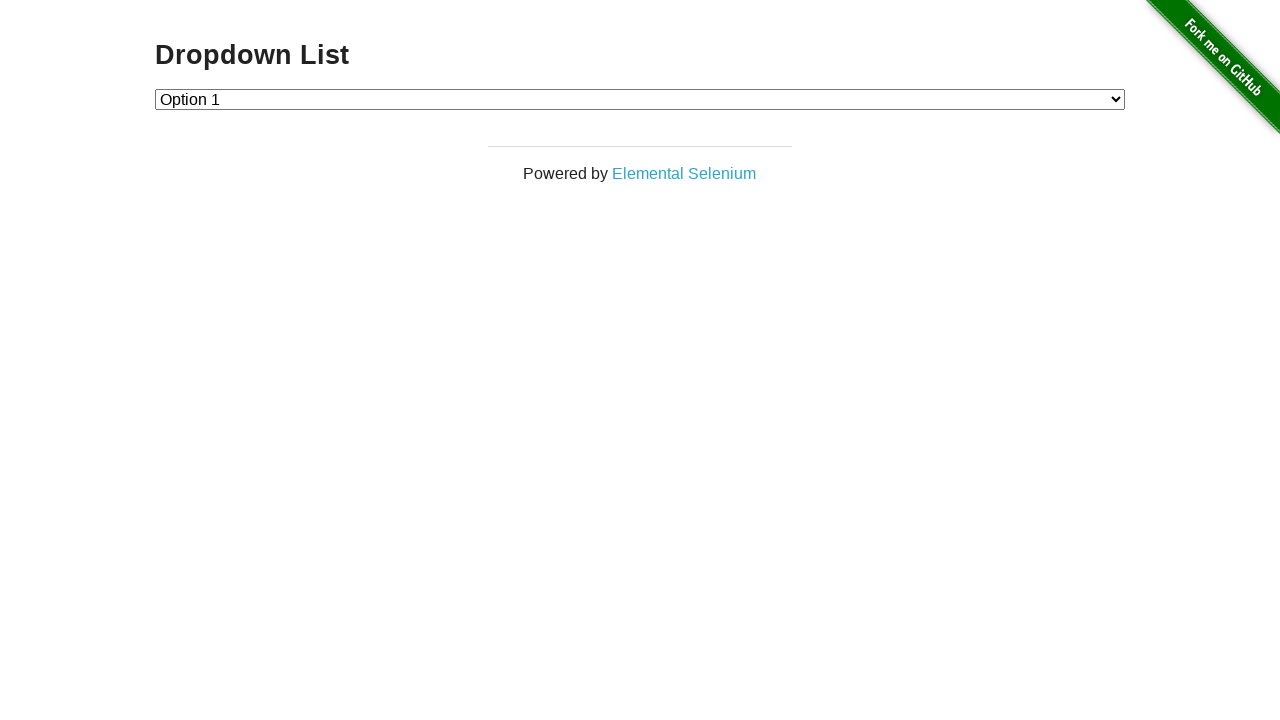

Located Option 1 element
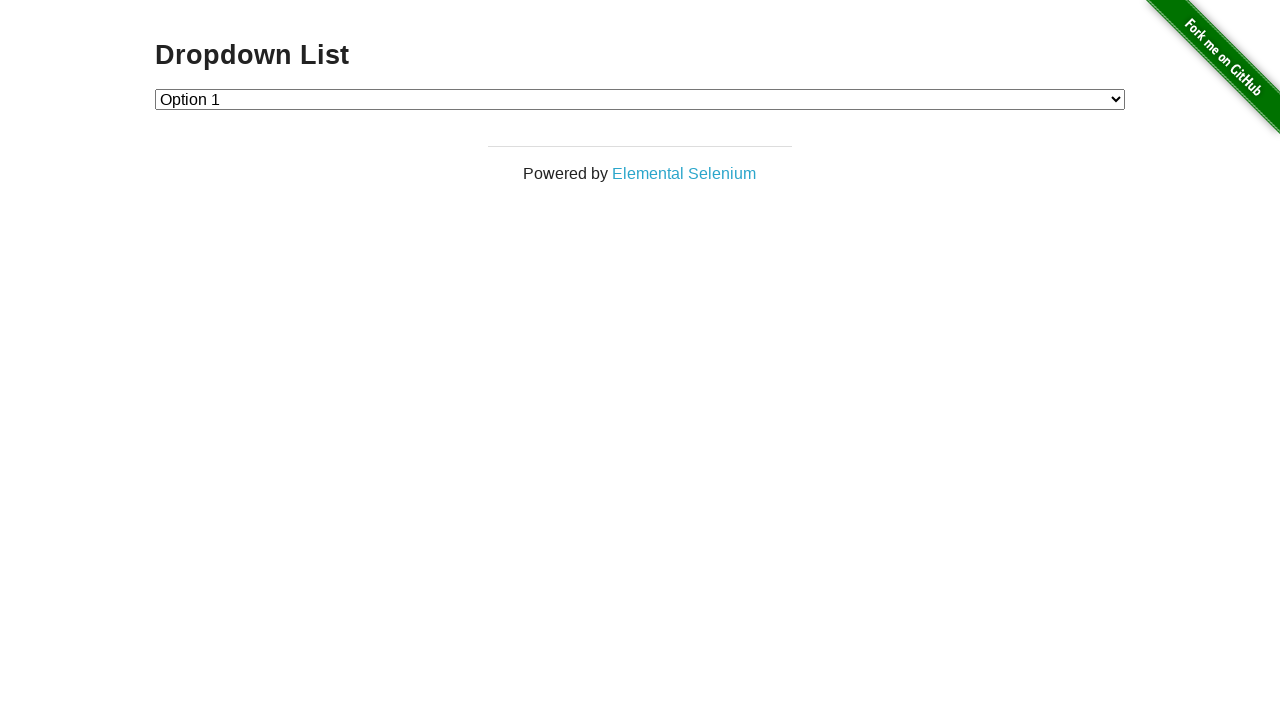

Verified Option 1 is selected
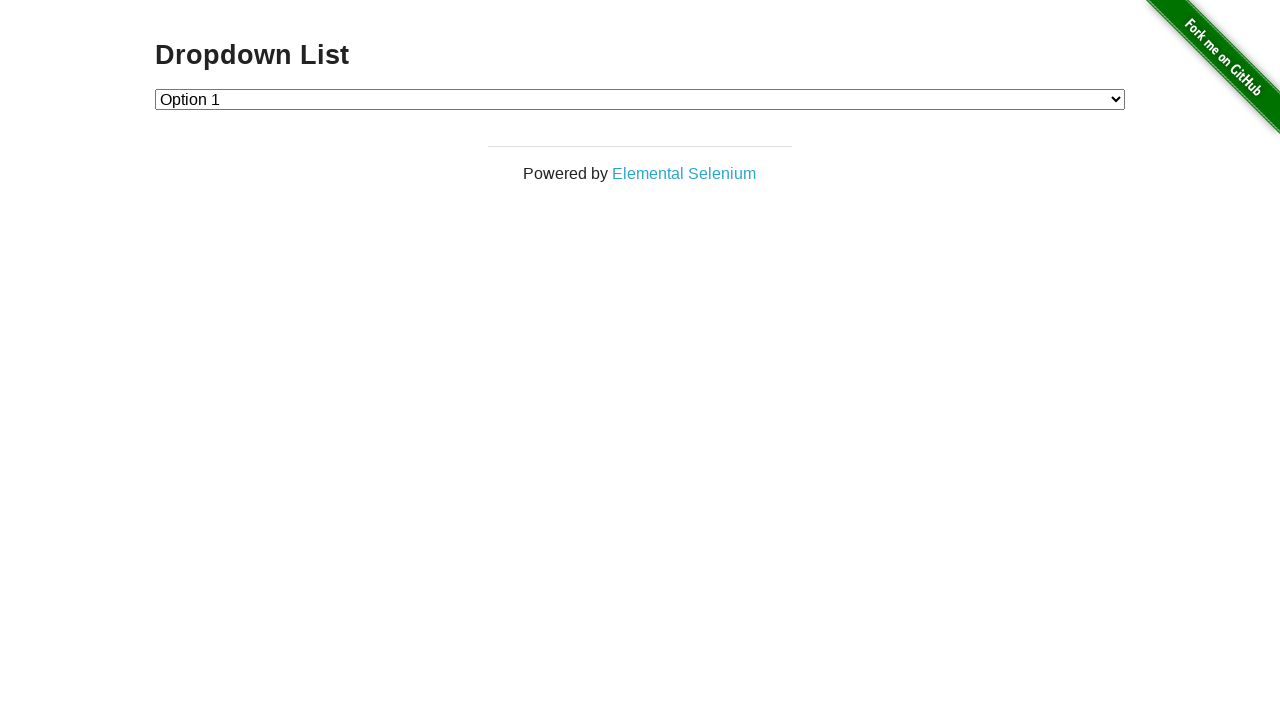

Selected Option 2 from dropdown on #dropdown
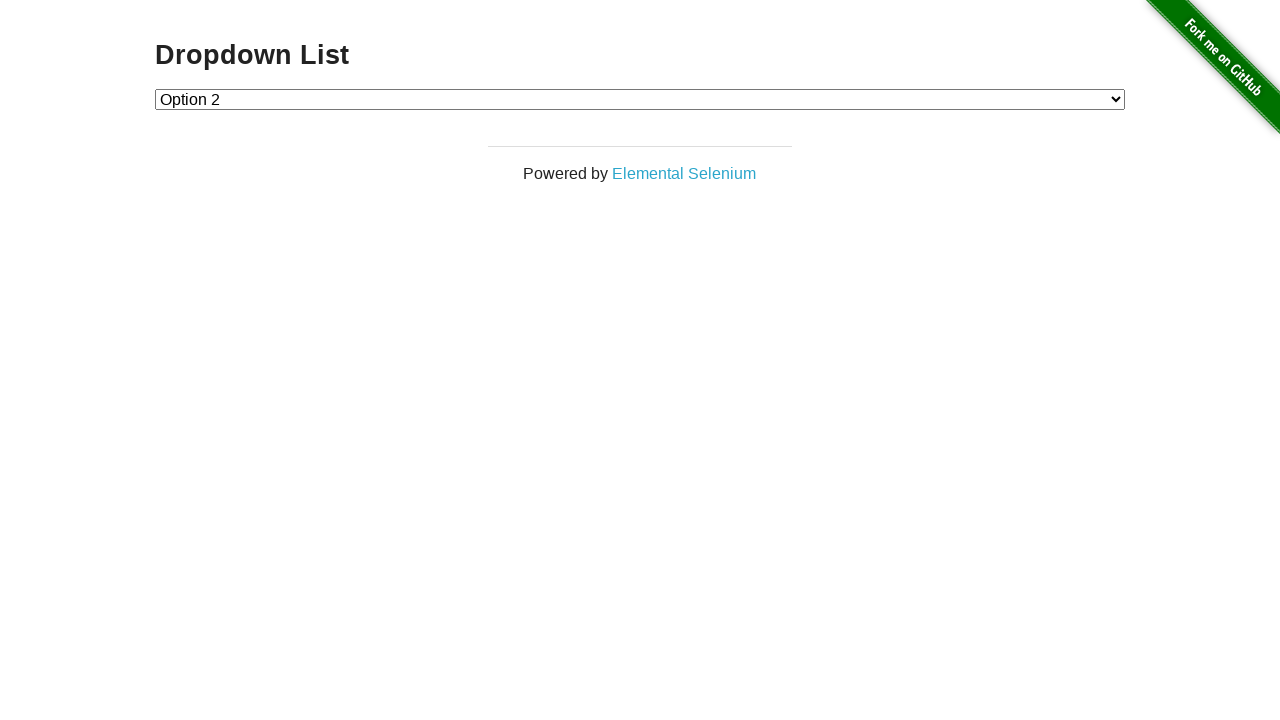

Verified Option 2 is selected
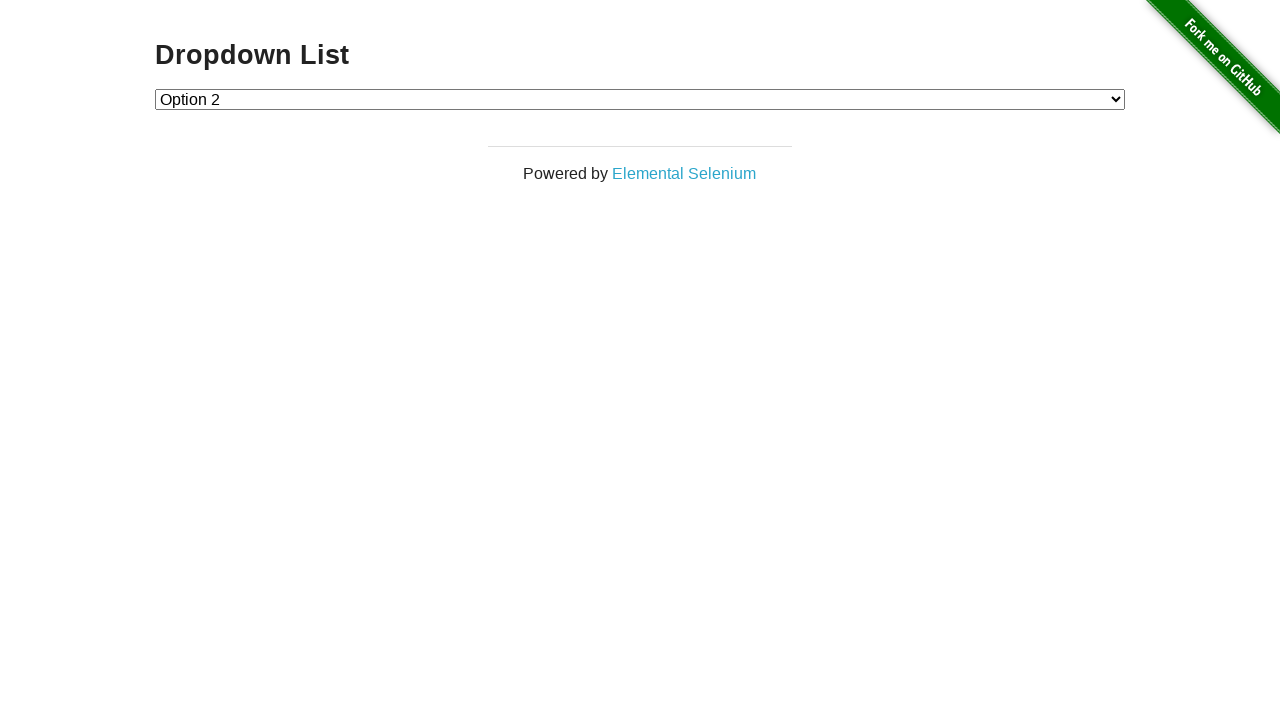

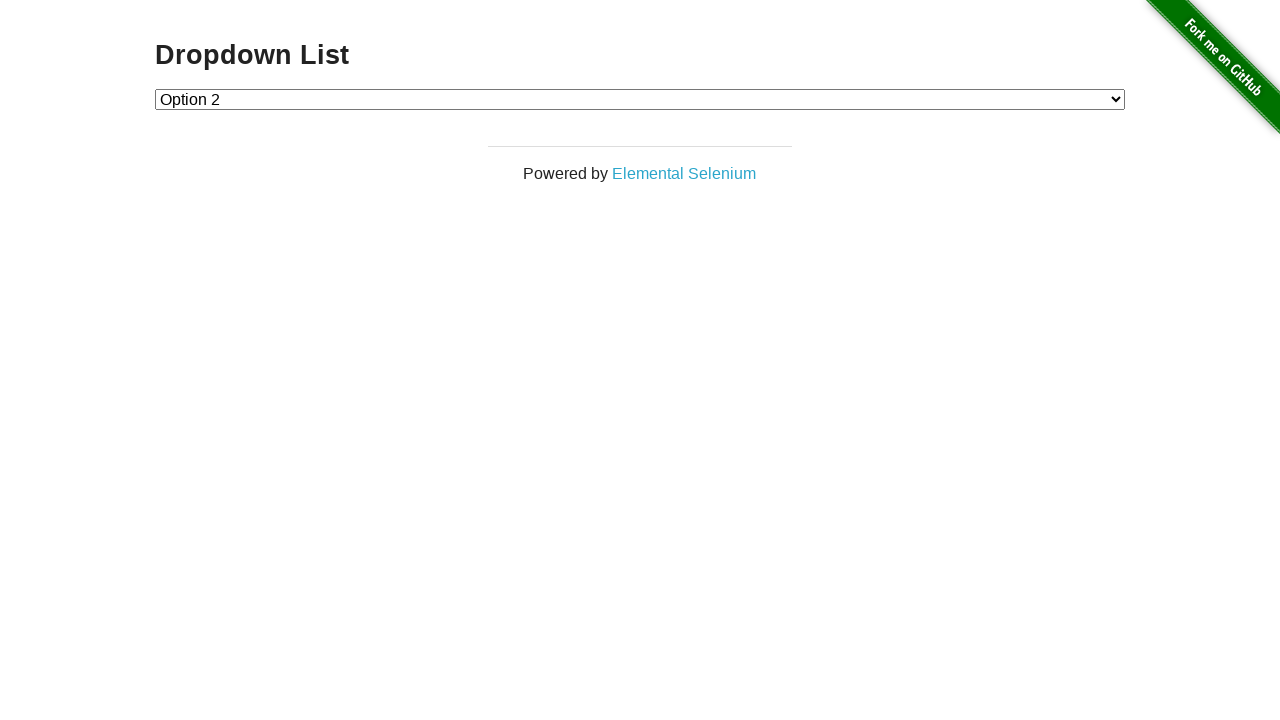